Demonstrates scrolling functionality on a webpage by scrolling the main page down and then scrolling within a specific table element

Starting URL: https://rahulshettyacademy.com/AutomationPractice/

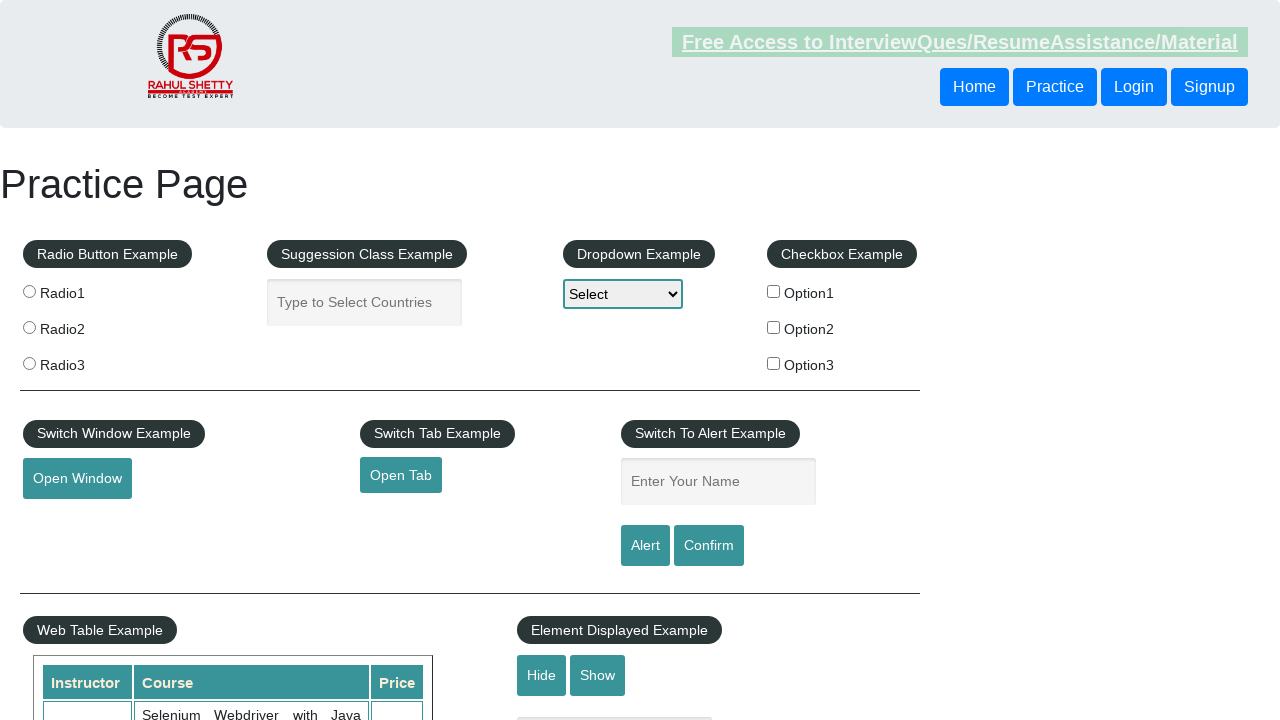

Scrolled main page down by 400 pixels
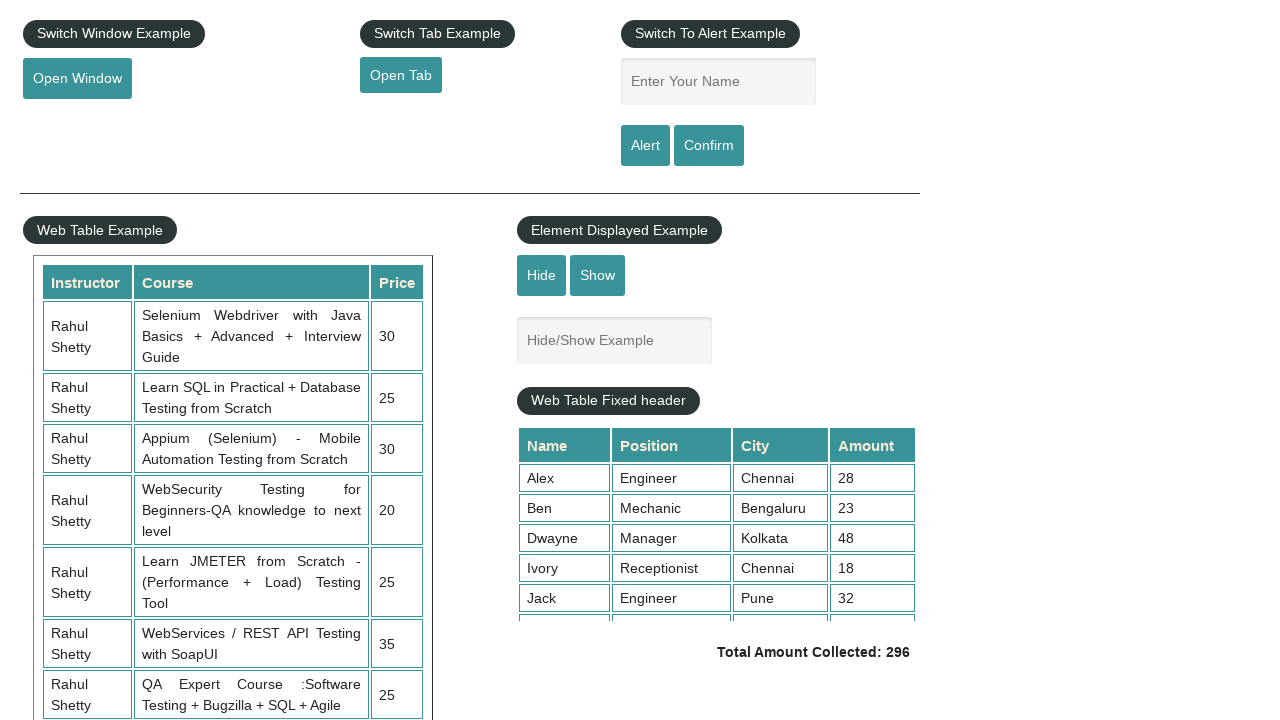

Scrolled within tableFixHead element to position 5000
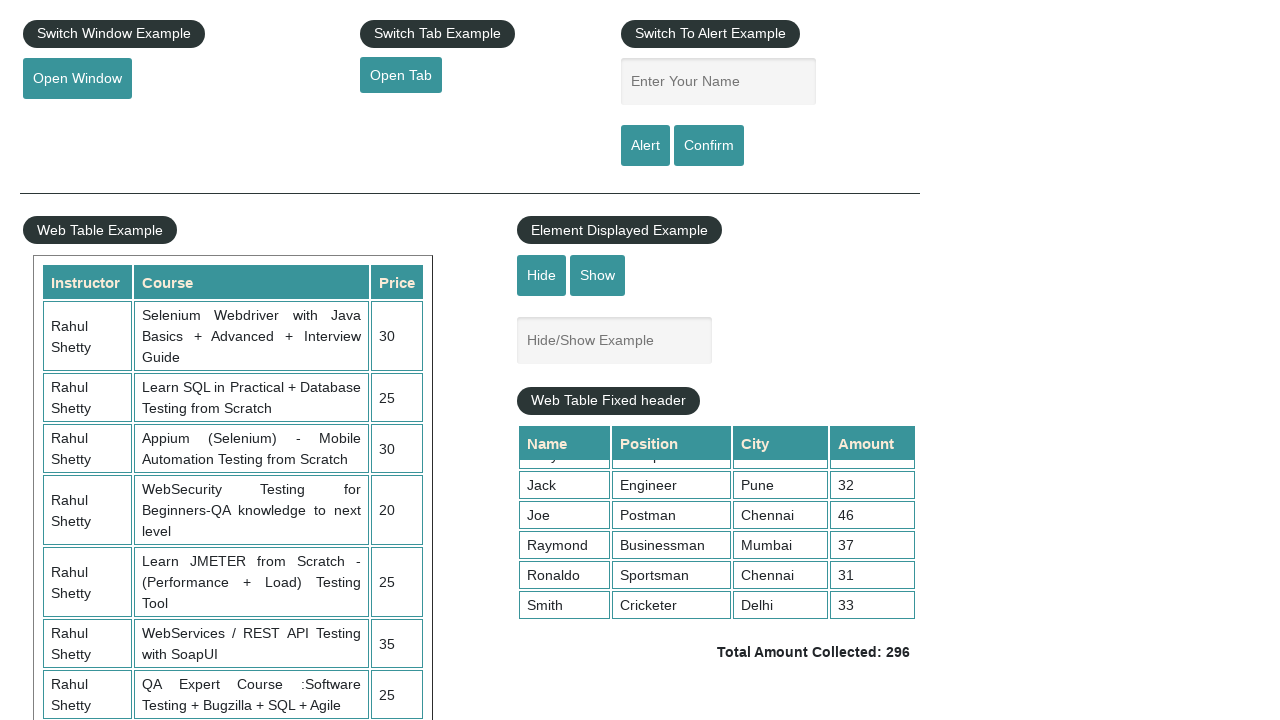

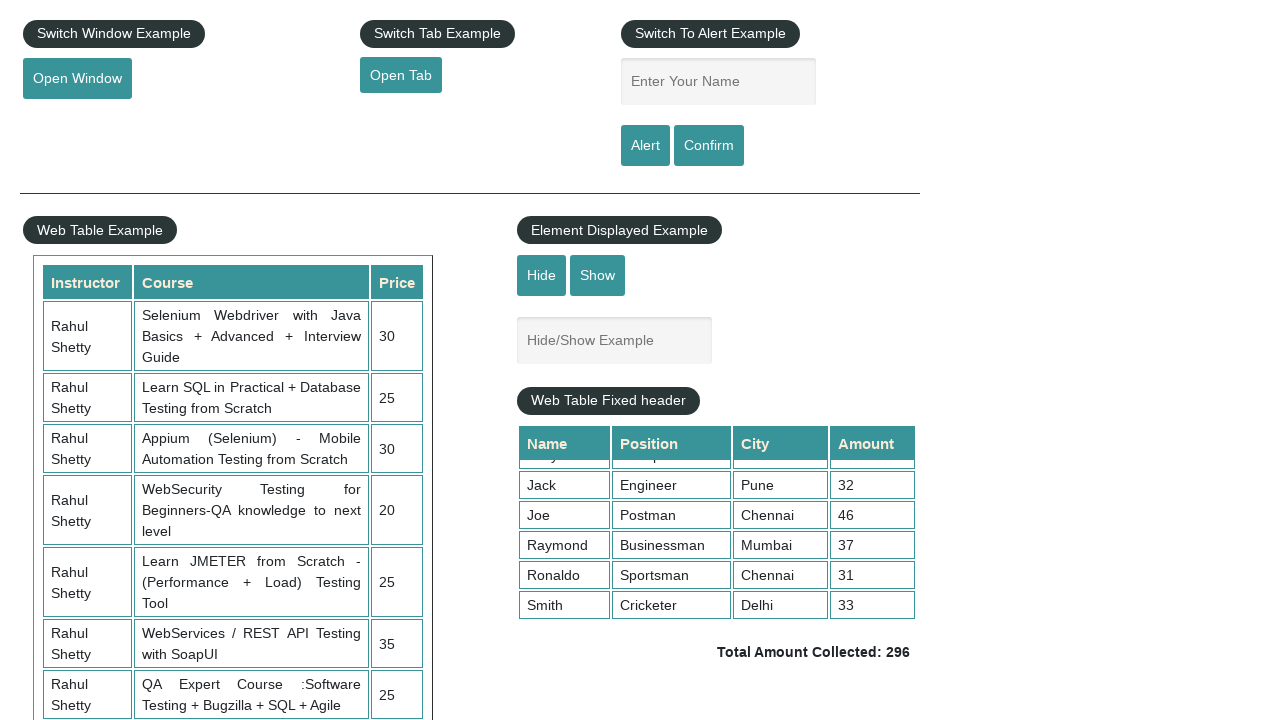